Tests a practice form by filling in name, email, and mobile number fields on a Selenium automation practice page

Starting URL: https://www.tutorialspoint.com/selenium/practice/selenium_automation_practice.php

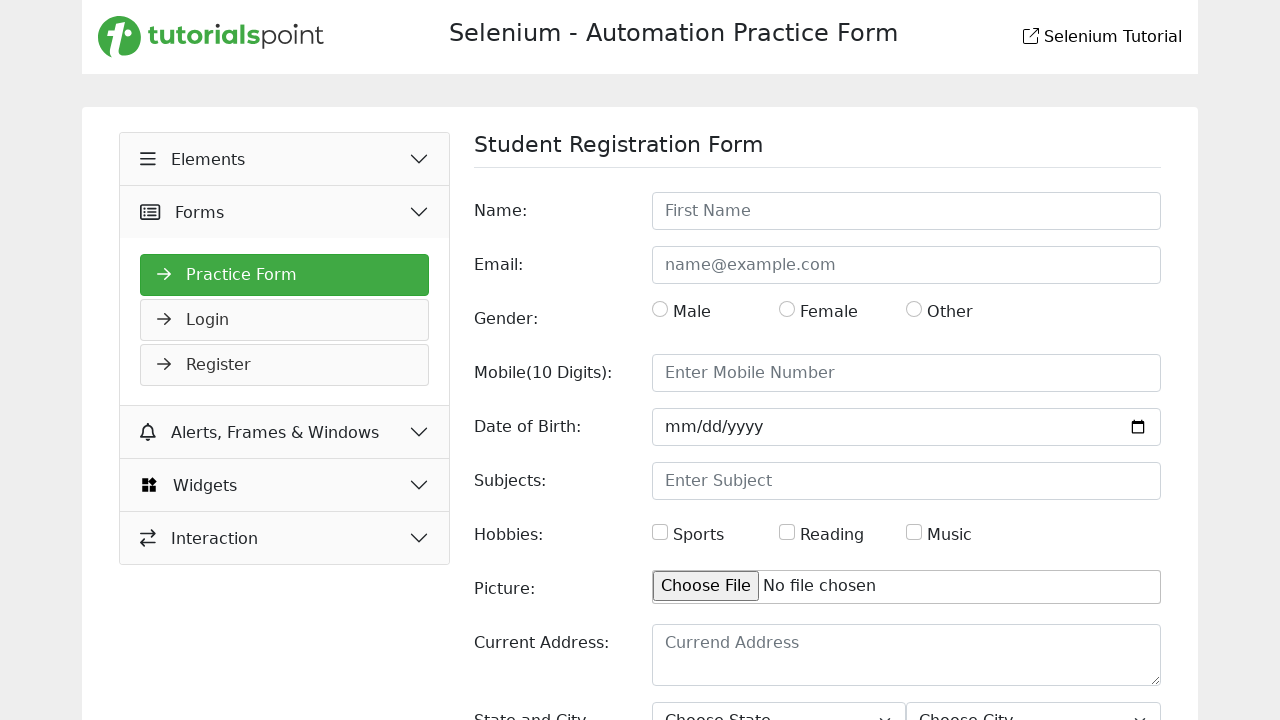

Clicked on the name field at (906, 211) on #name
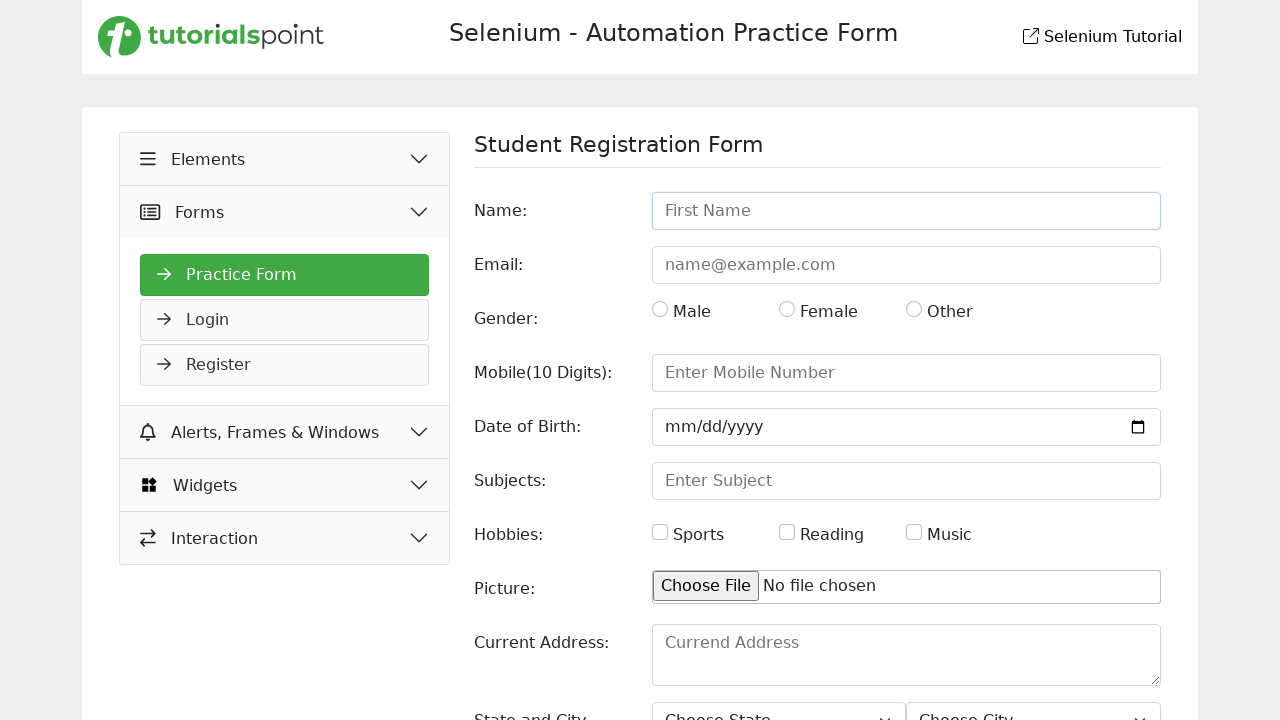

Filled name field with 'Marcus' on #name
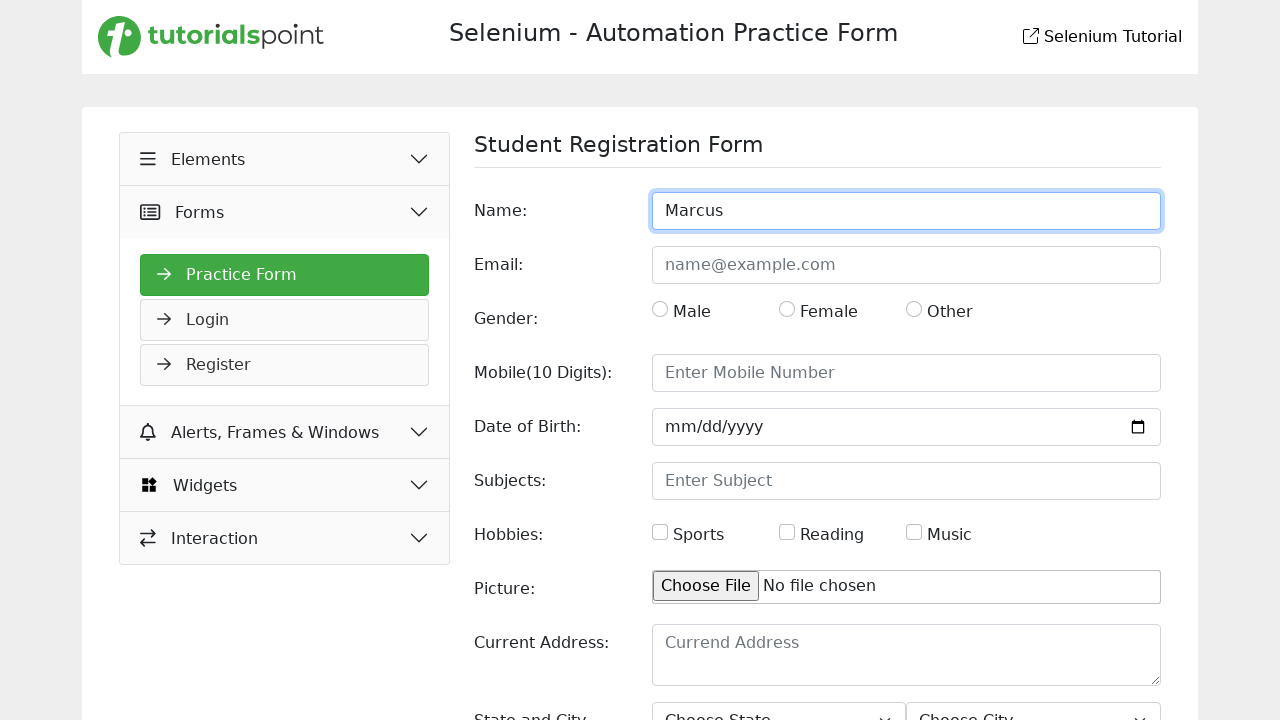

Clicked on the email field at (906, 265) on #email
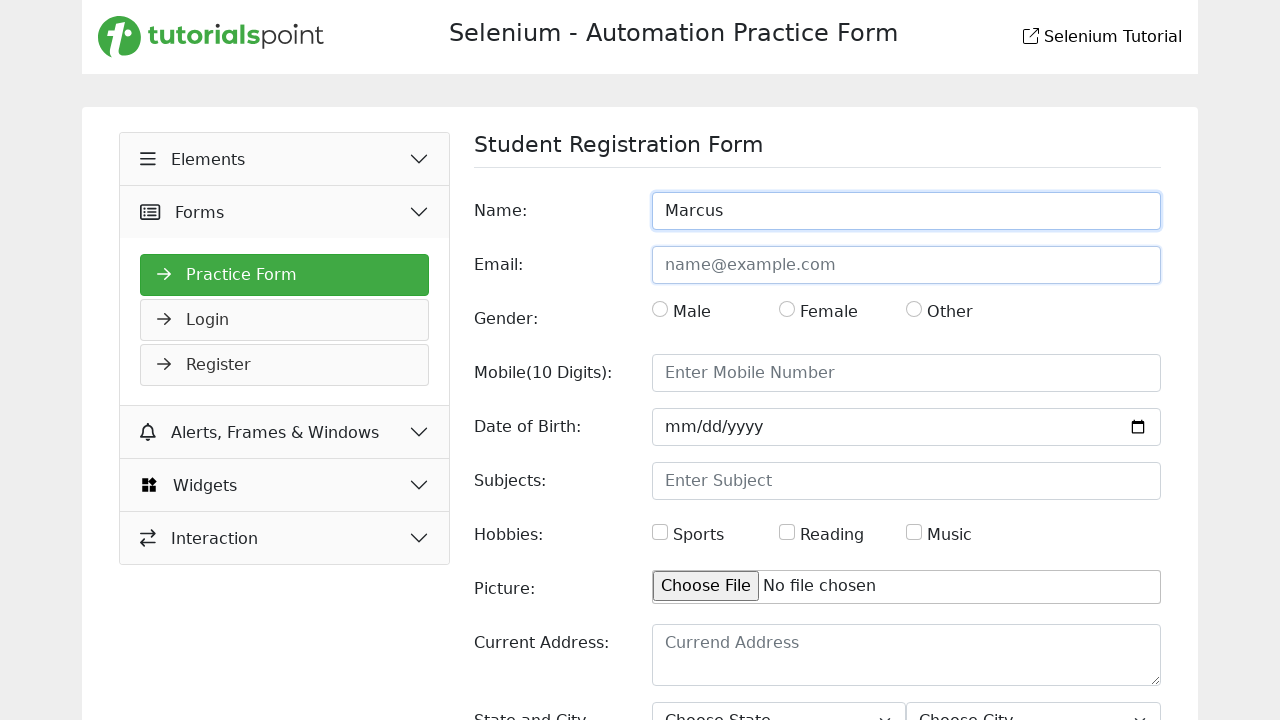

Filled email field with 'marcus.chen@example.com' on #email
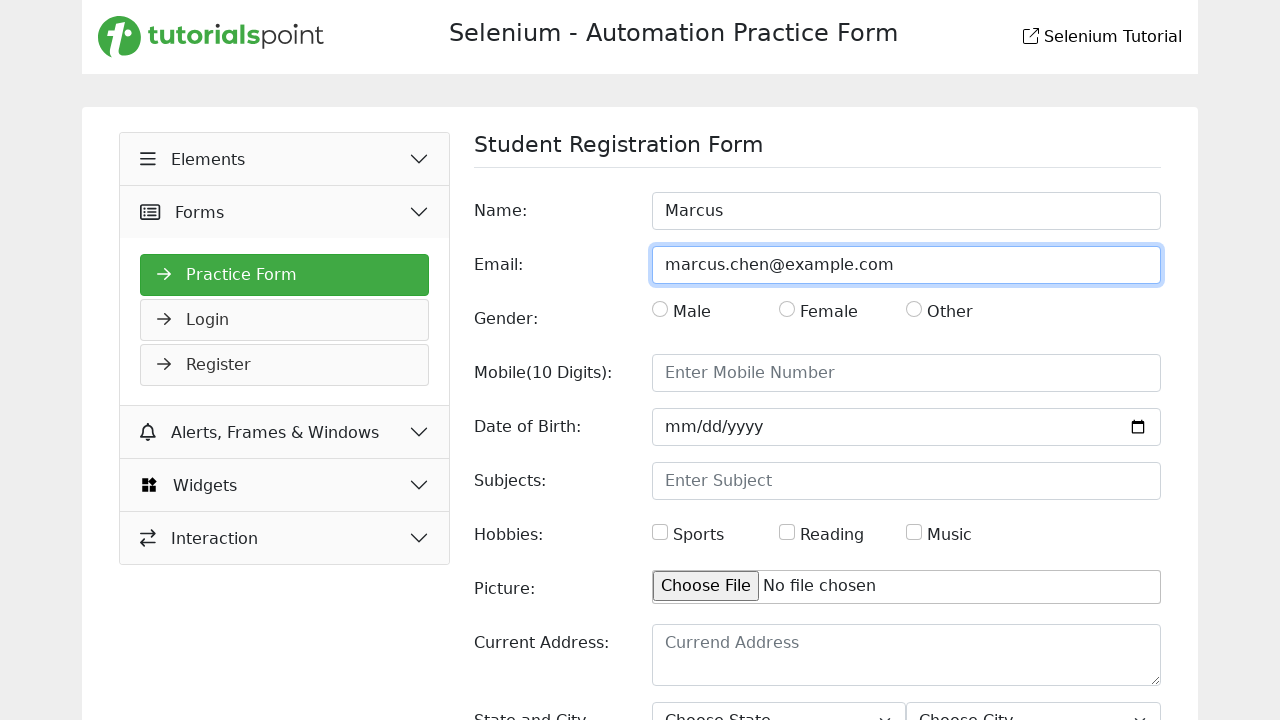

Clicked on the mobile number field at (906, 373) on #mobile
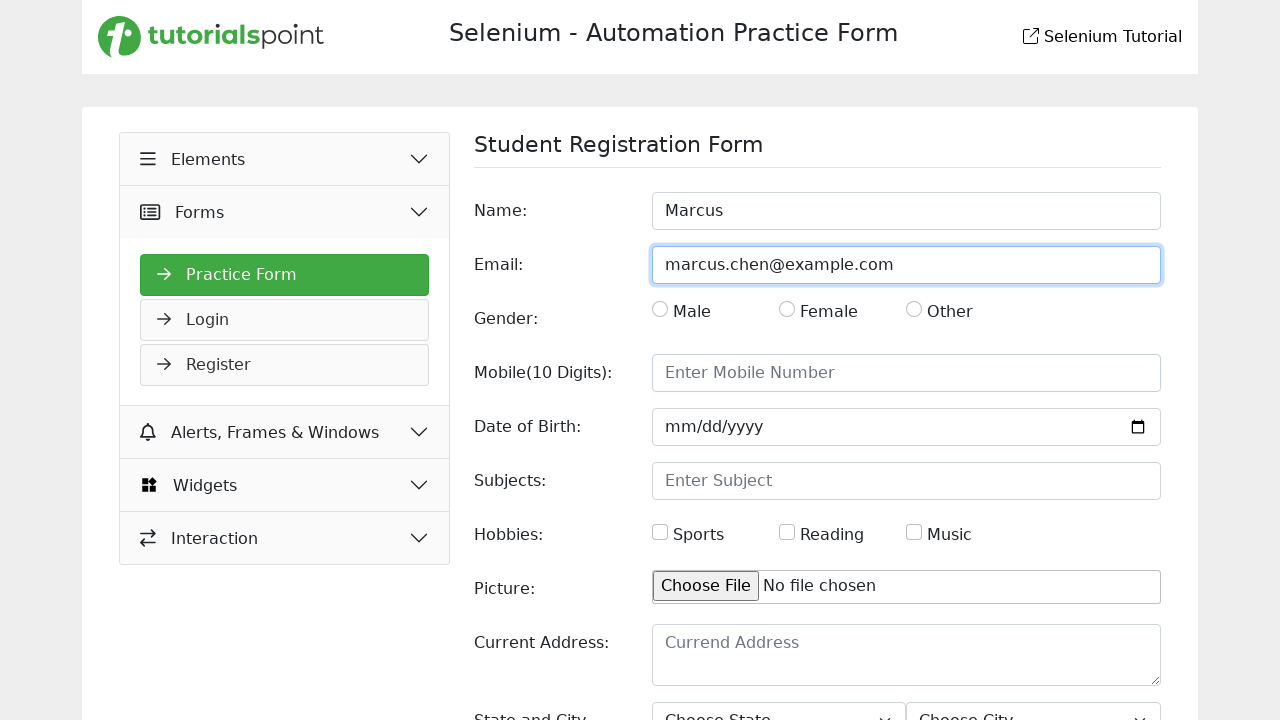

Filled mobile number field with '5551234567' on #mobile
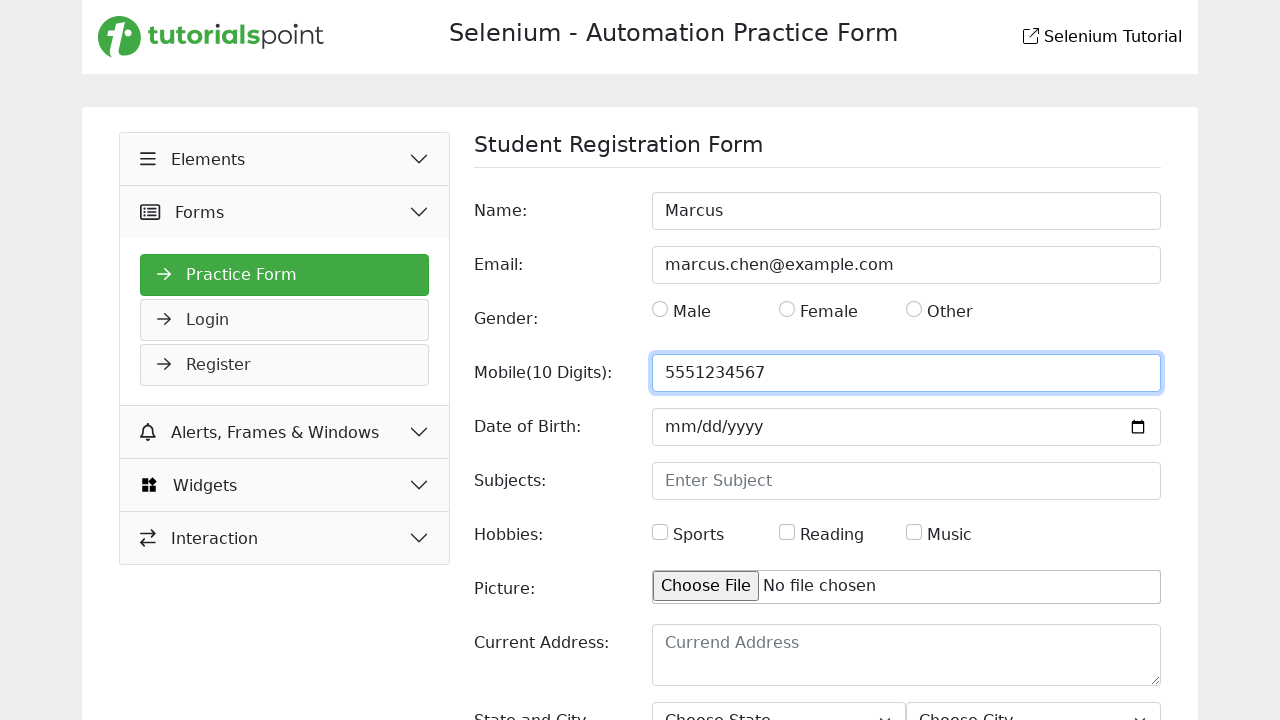

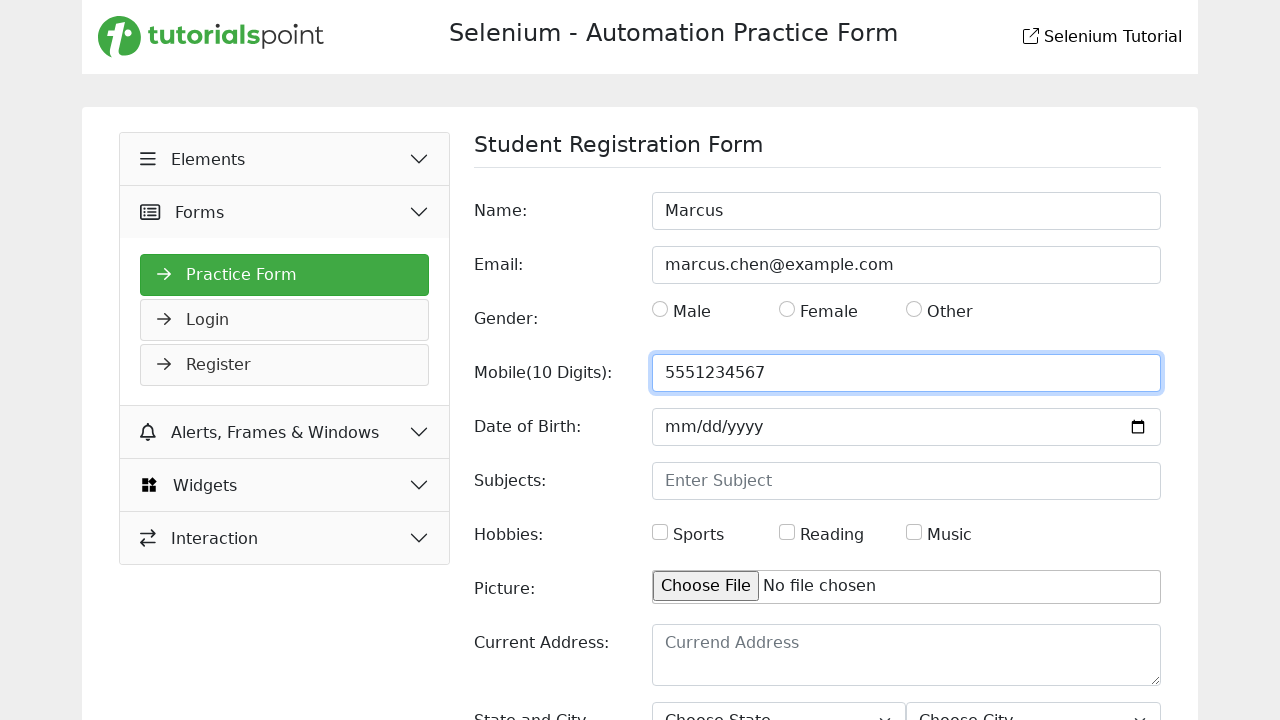